Tests table interaction by selecting multiple products via checkboxes in a product table, filtering rows by product name and checking their corresponding checkboxes

Starting URL: https://testautomationpractice.blogspot.com/

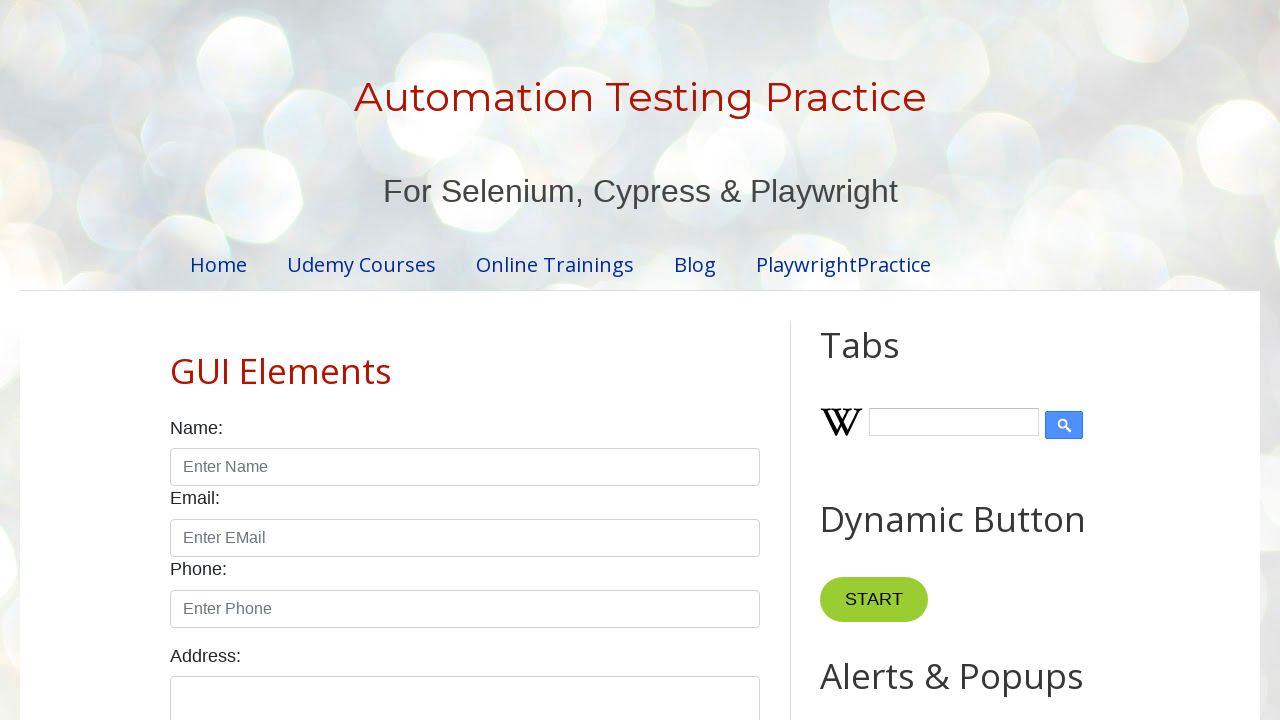

Waited for product table to load
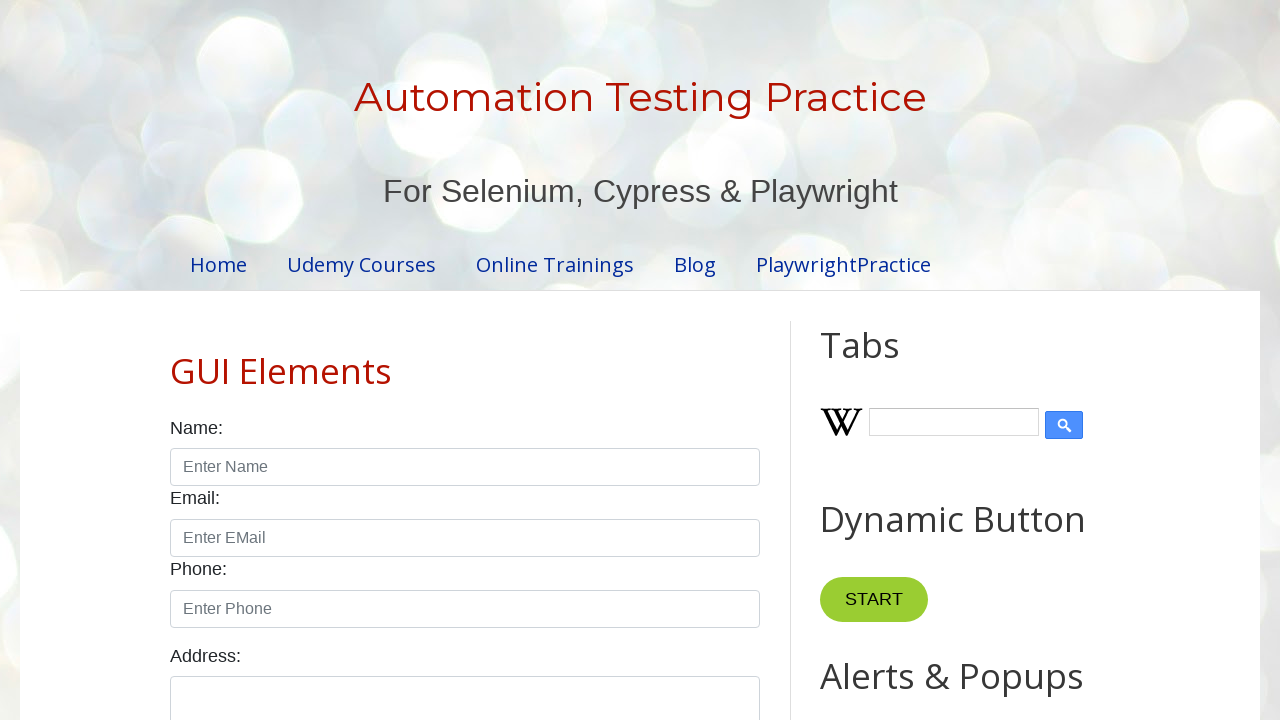

Located product table element
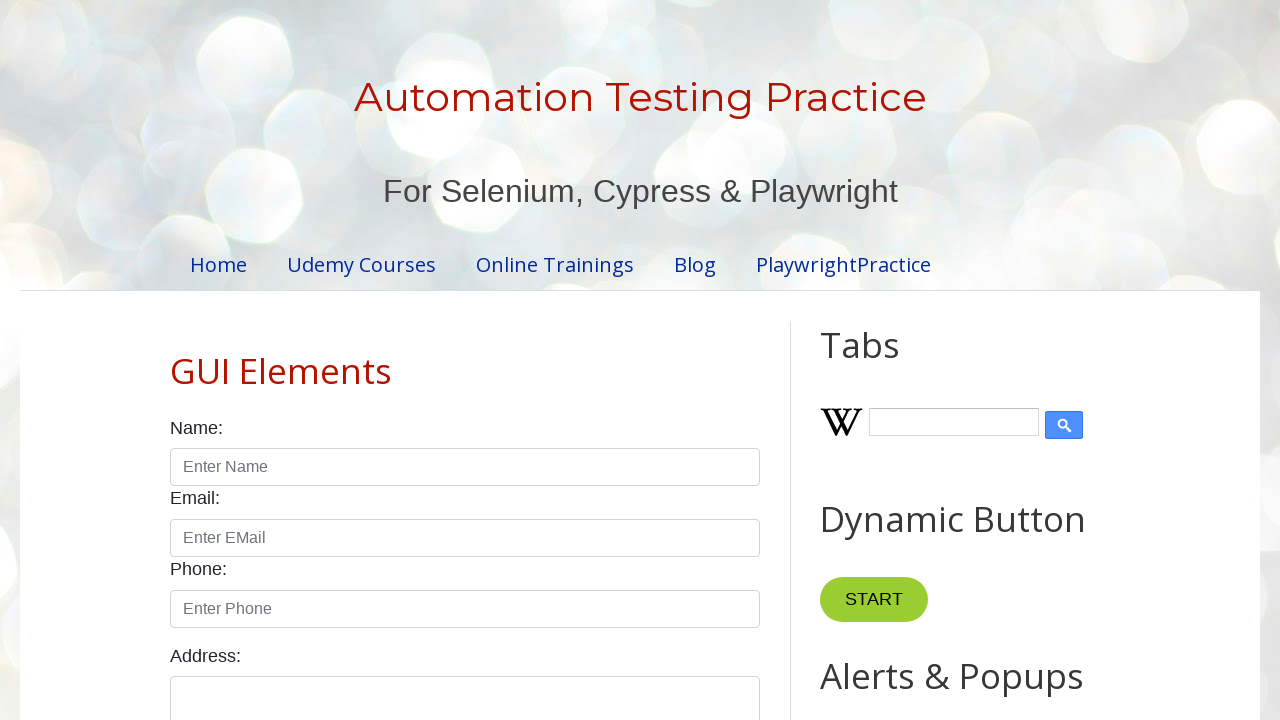

Located all table rows
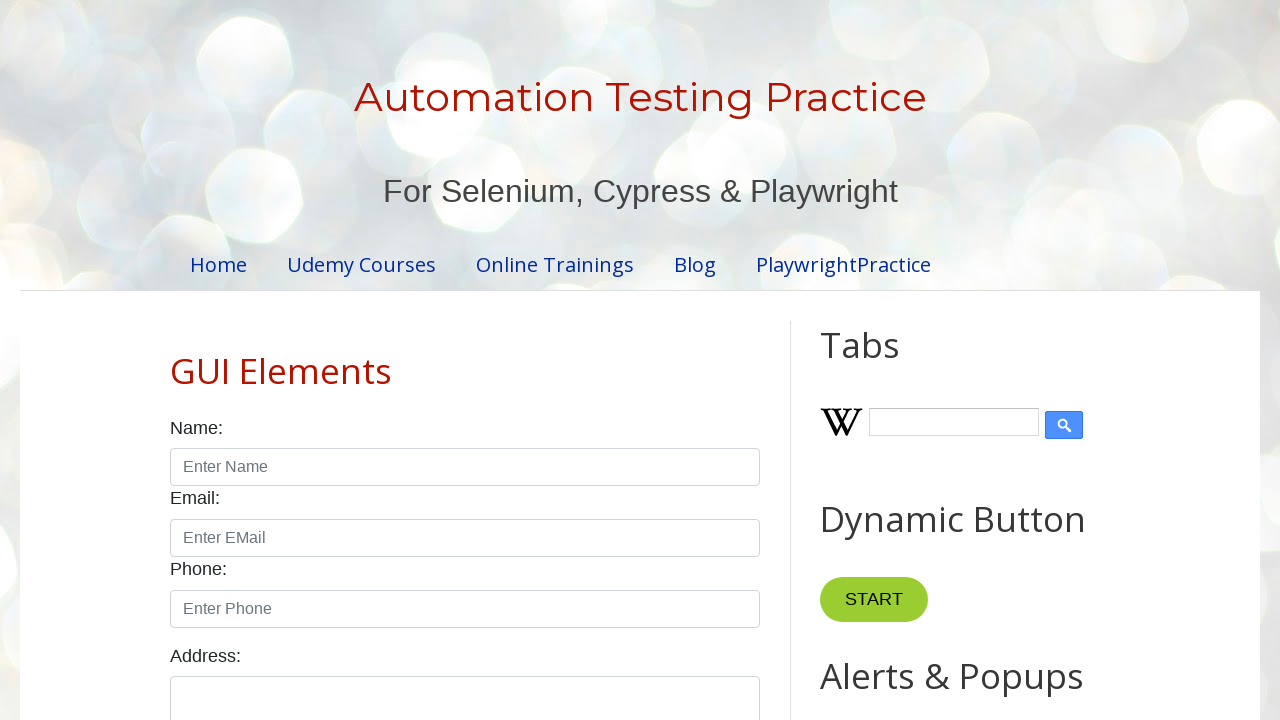

Checked checkbox for Laptop product at (651, 360) on #productTable >> tbody tr >> internal:has-text="Laptop"i >> internal:has="td" >>
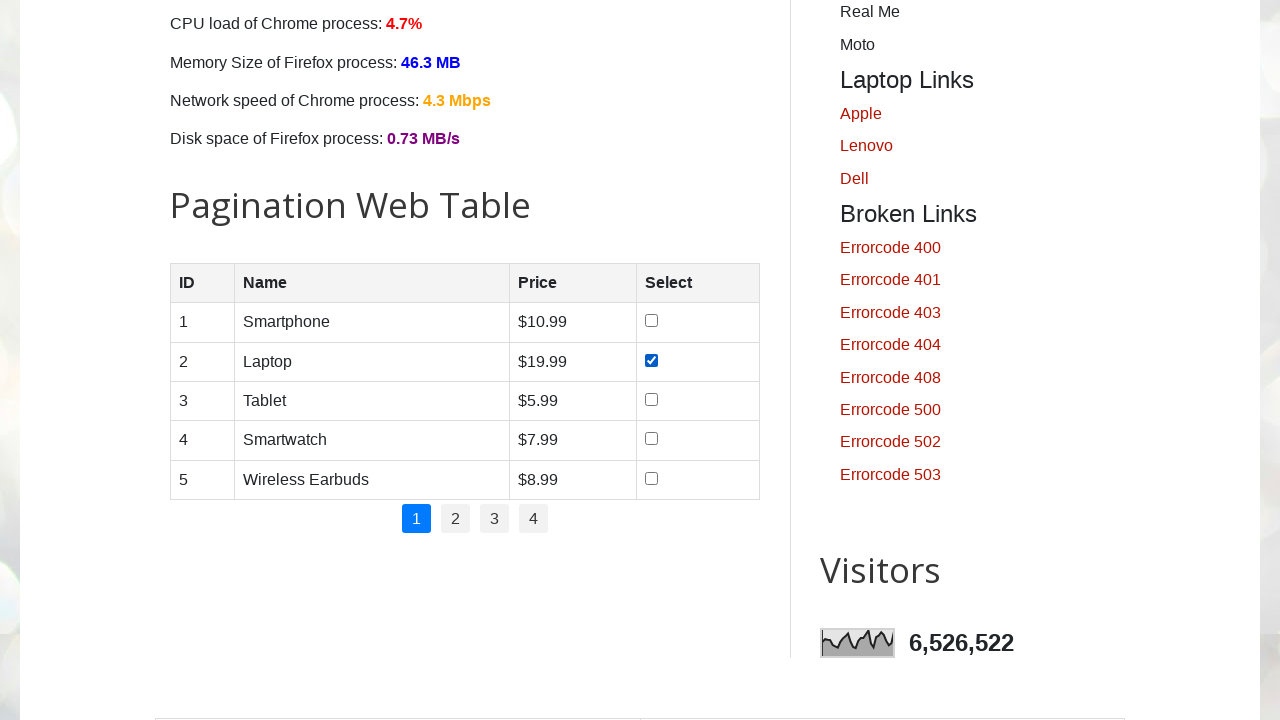

Checked checkbox for Smartwatch product at (651, 439) on #productTable >> tbody tr >> internal:has-text="Smartwatch"i >> internal:has="td
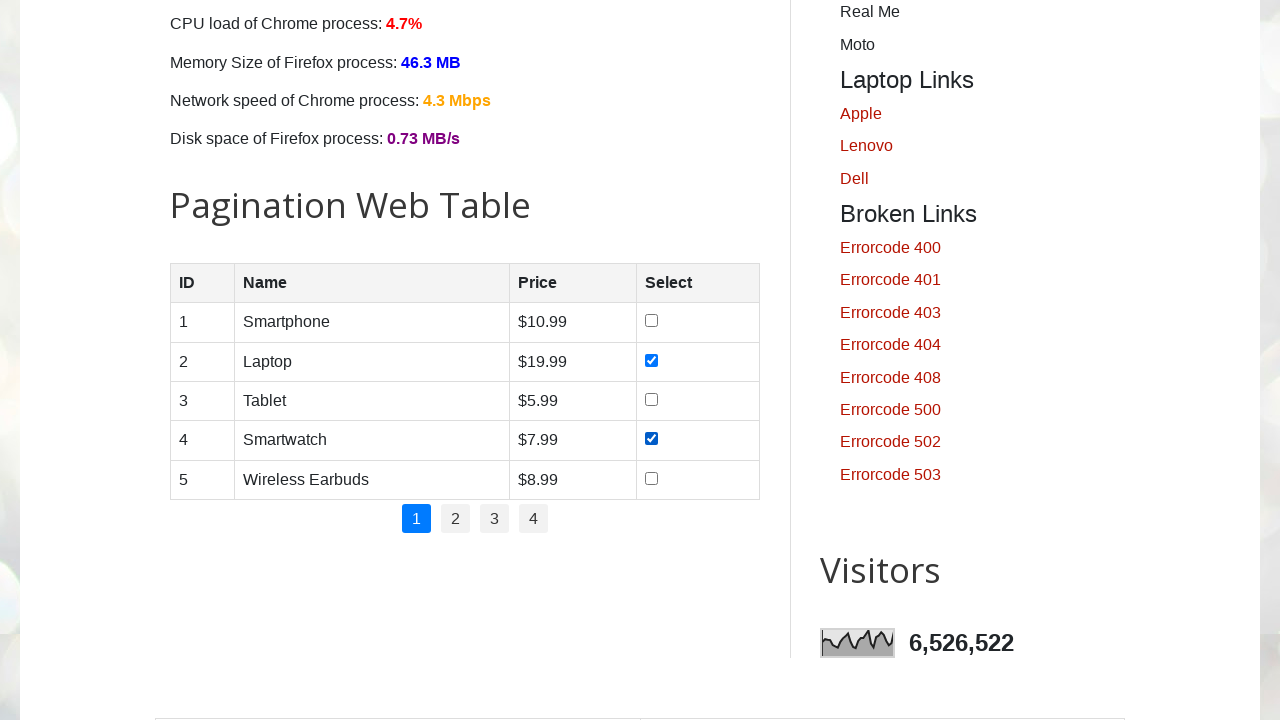

Checked checkbox for Tablet product at (651, 399) on #productTable >> tbody tr >> internal:has-text="Tablet"i >> internal:has="td" >>
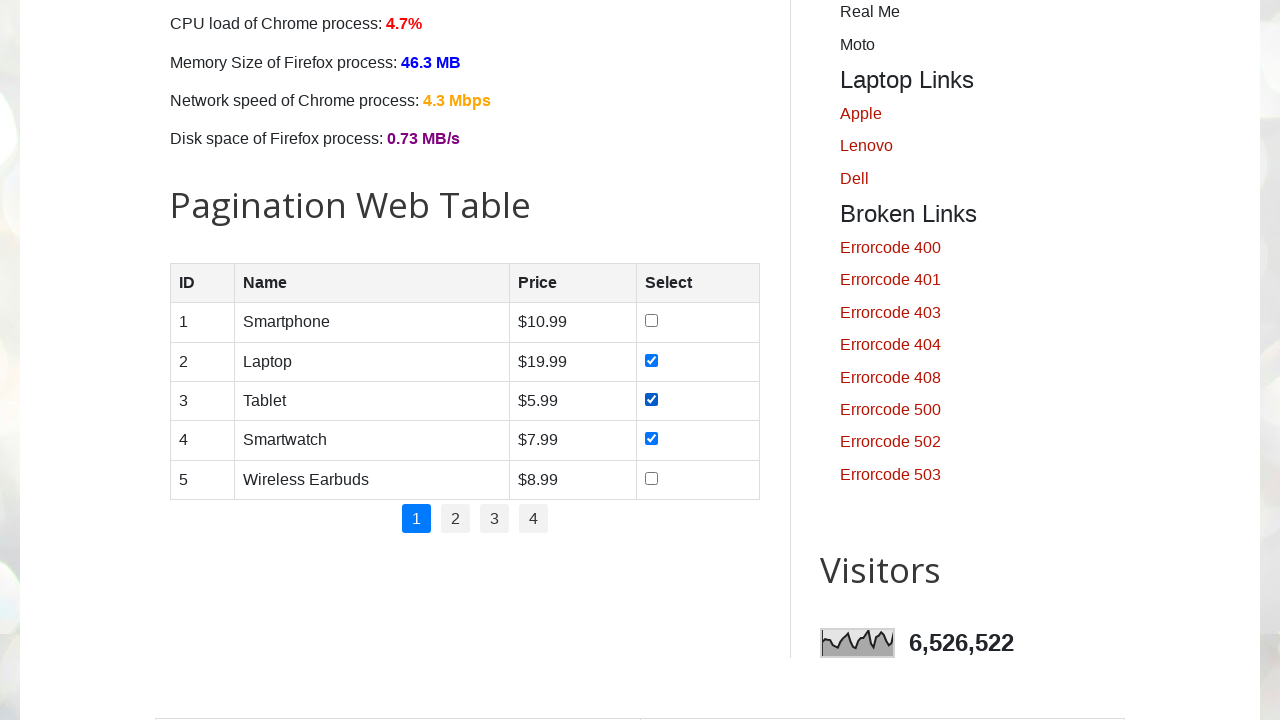

Checked checkbox for Smartphone product at (651, 321) on #productTable >> tbody tr >> internal:has-text="Smartphone"i >> internal:has="td
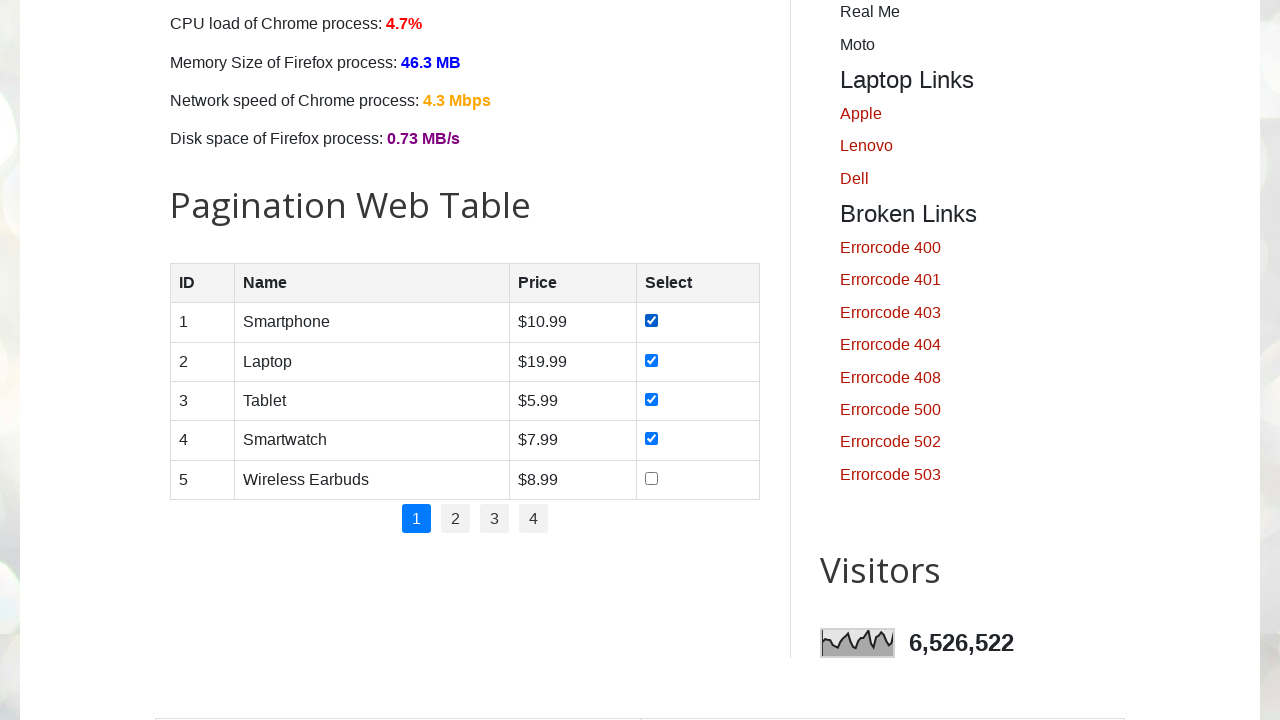

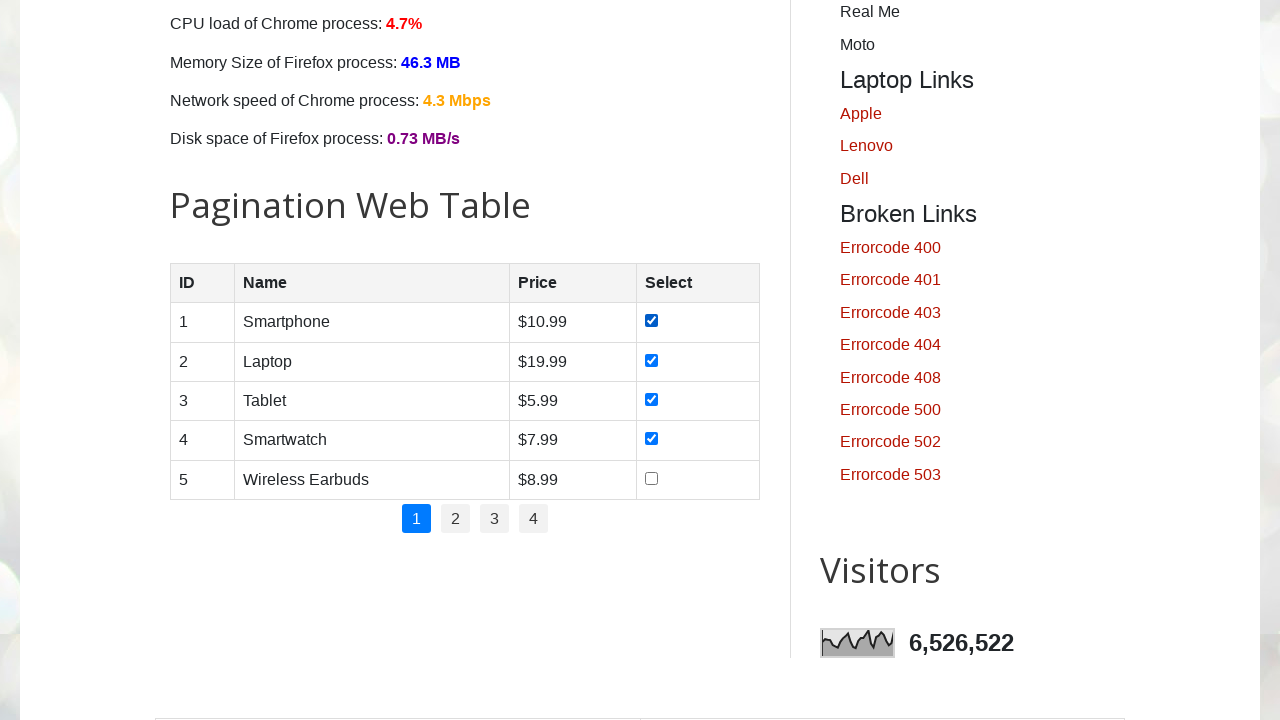